Tests the kanji search functionality by entering a kanji character in the search field and submitting the form to verify results load

Starting URL: https://www.yookoso.com/study/kanji-study/

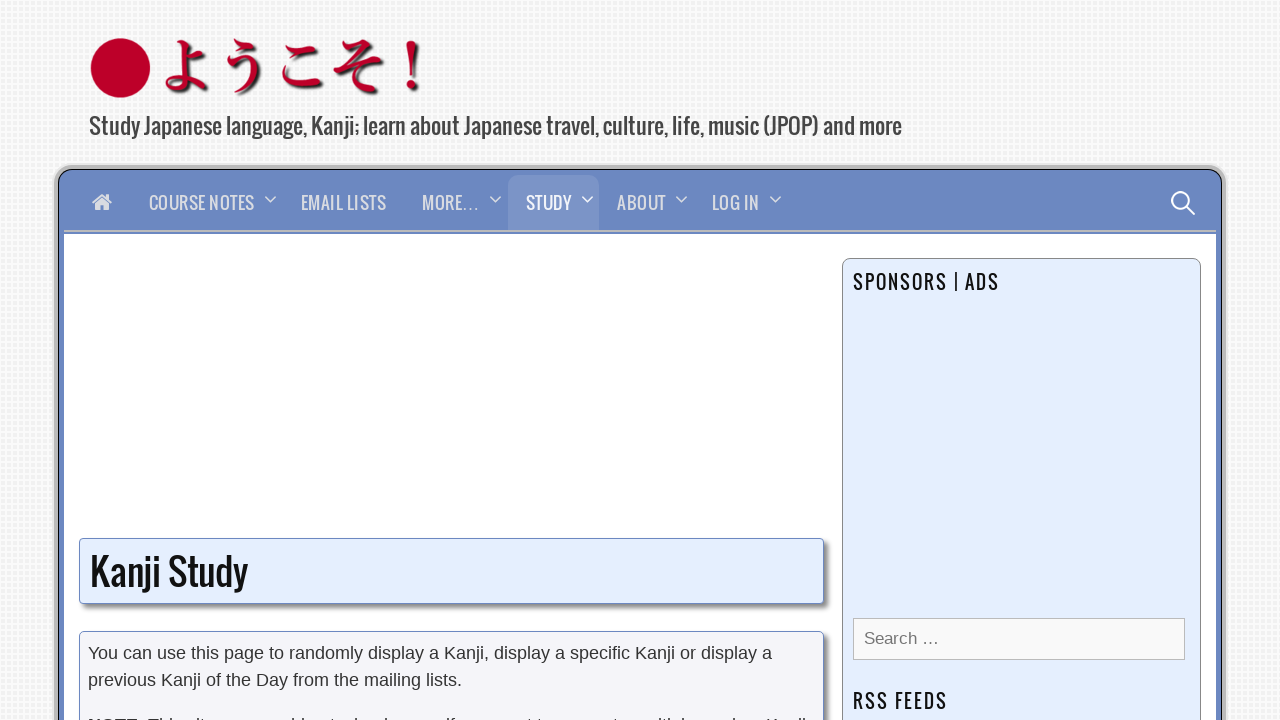

Search input field became visible
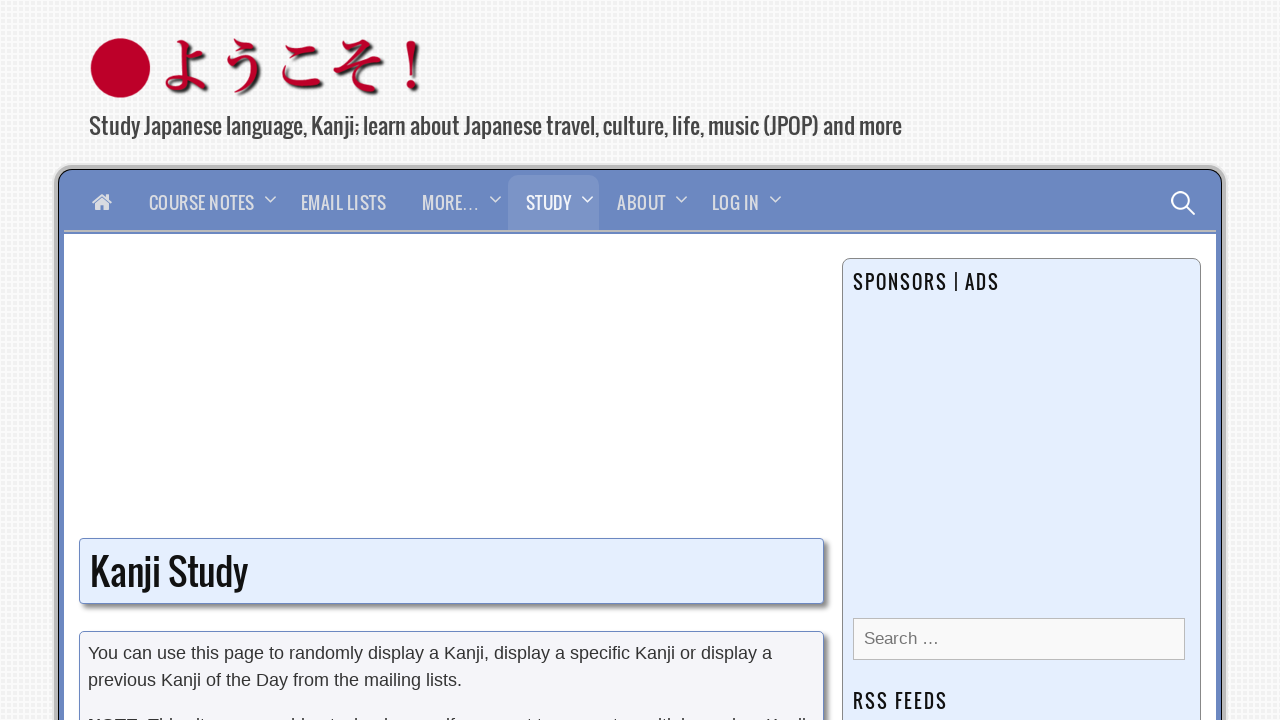

Filled search field with kanji character '絢' on xpath=/html/body/div[2]/div[2]/div/div[1]/div/div/div[3]/form/p[2]/input[1]
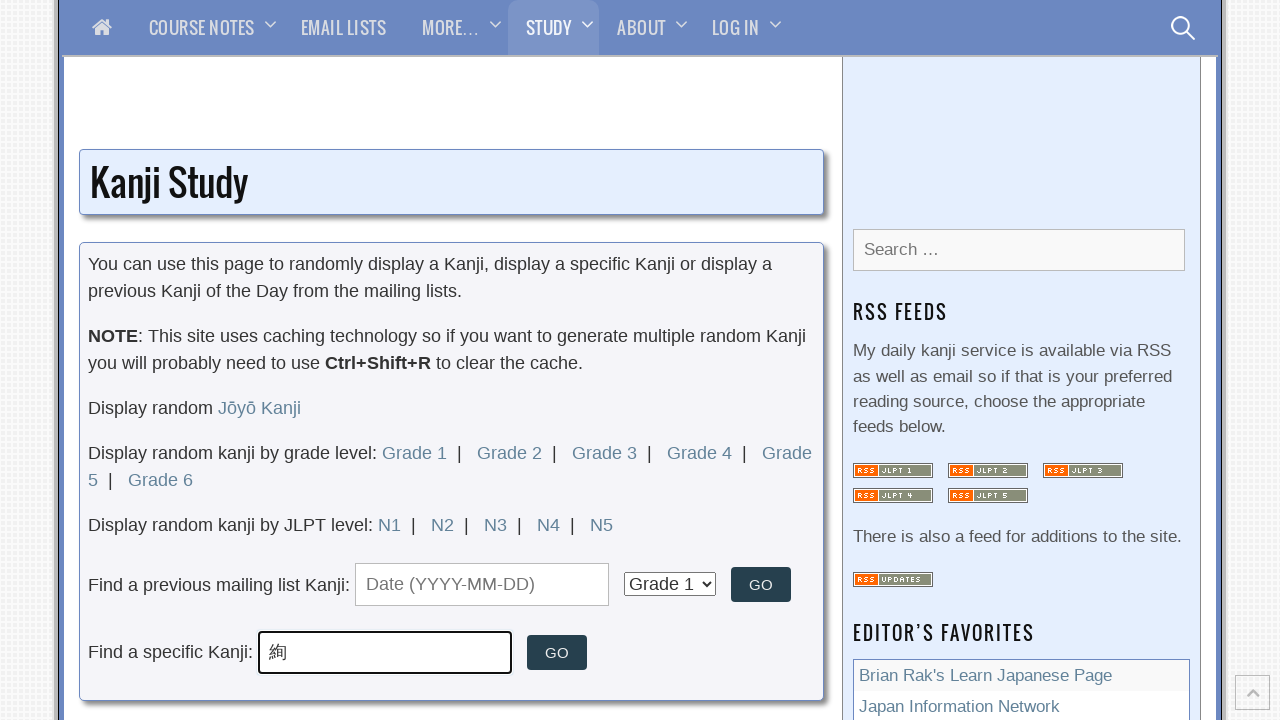

Clicked submit button to search for kanji at (557, 653) on xpath=/html/body/div[2]/div[2]/div/div[1]/div/div/div[3]/form/p[2]/input[2]
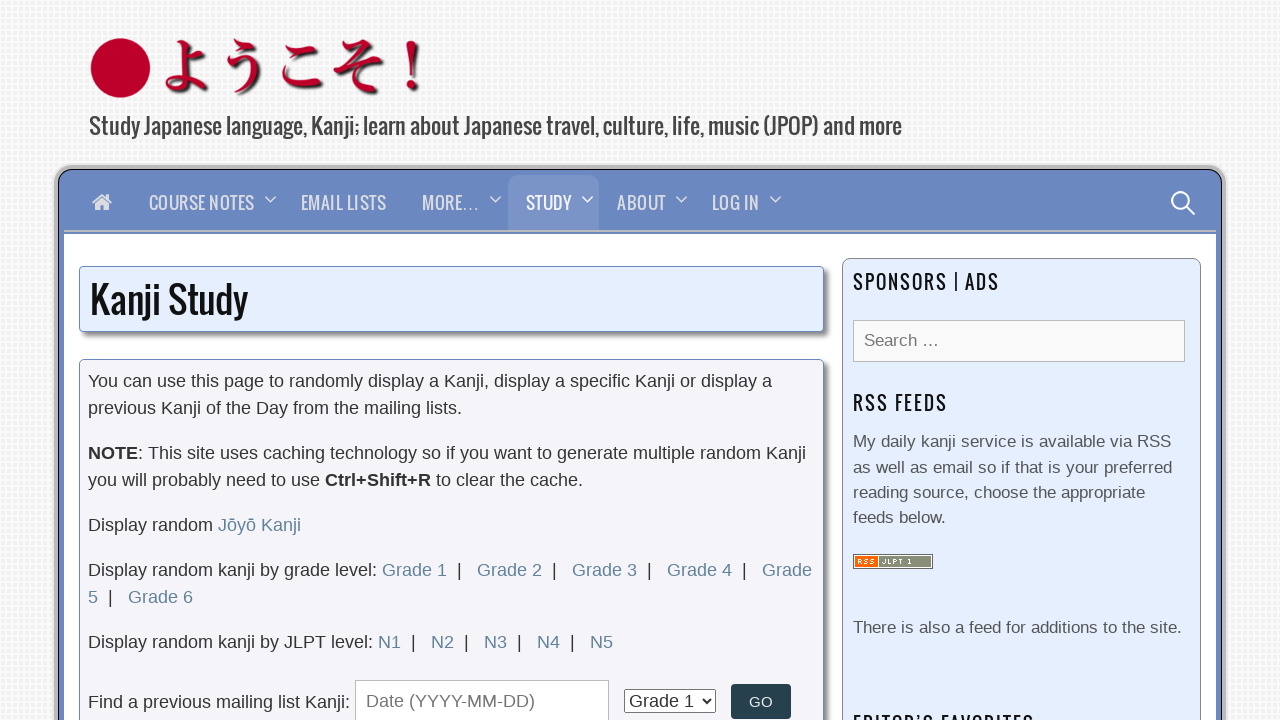

Kanji search results loaded successfully
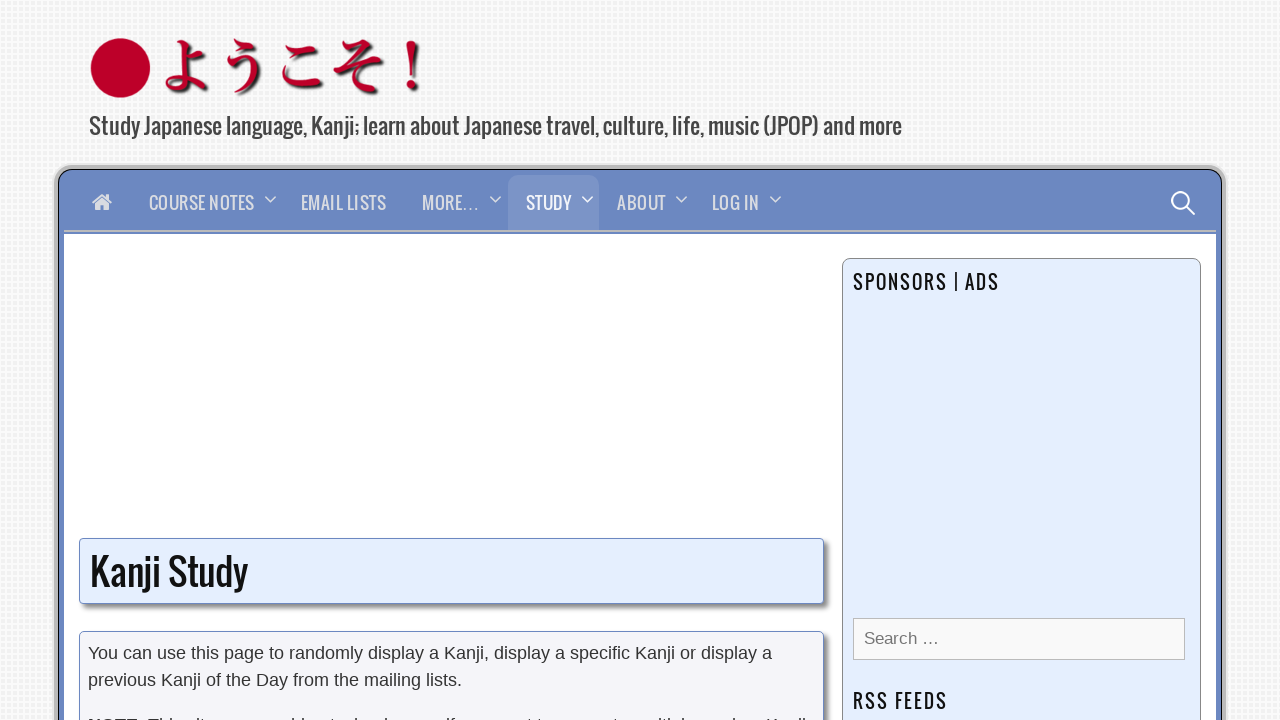

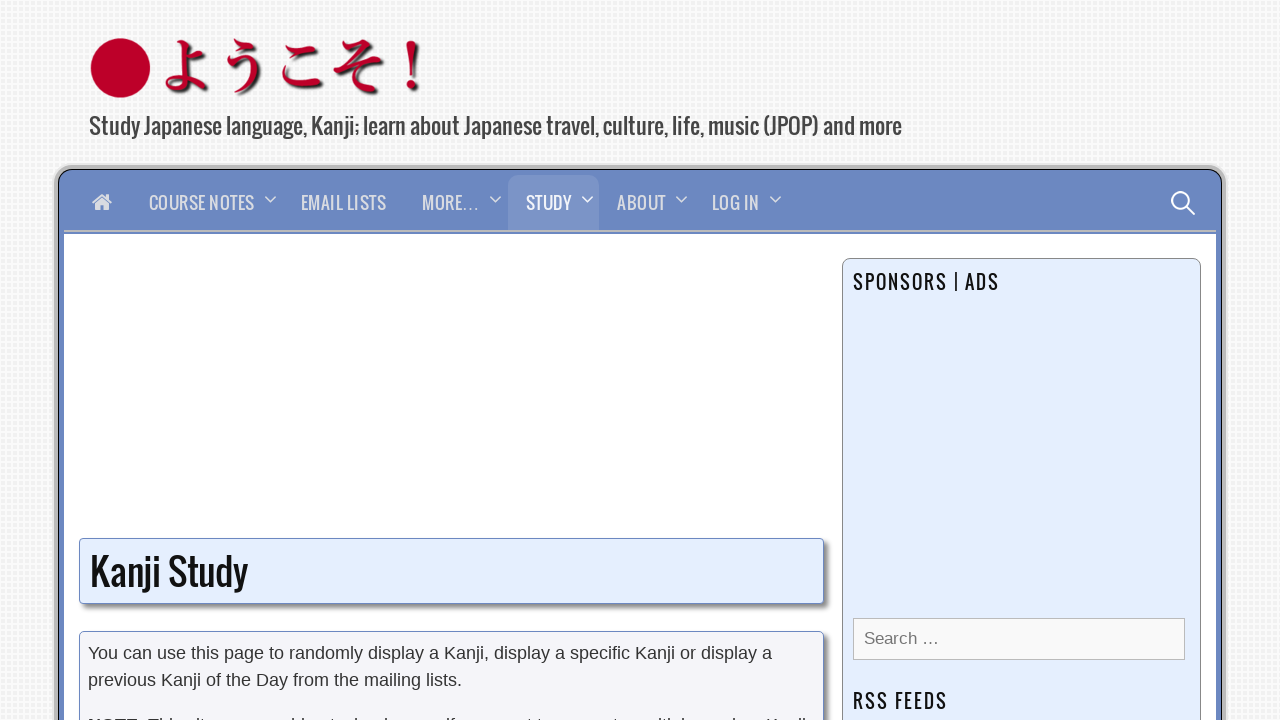